Navigates to W3Schools HTML tables page and verifies that the customers table is present and contains data rows

Starting URL: https://www.w3schools.com/html/html_tables.asp

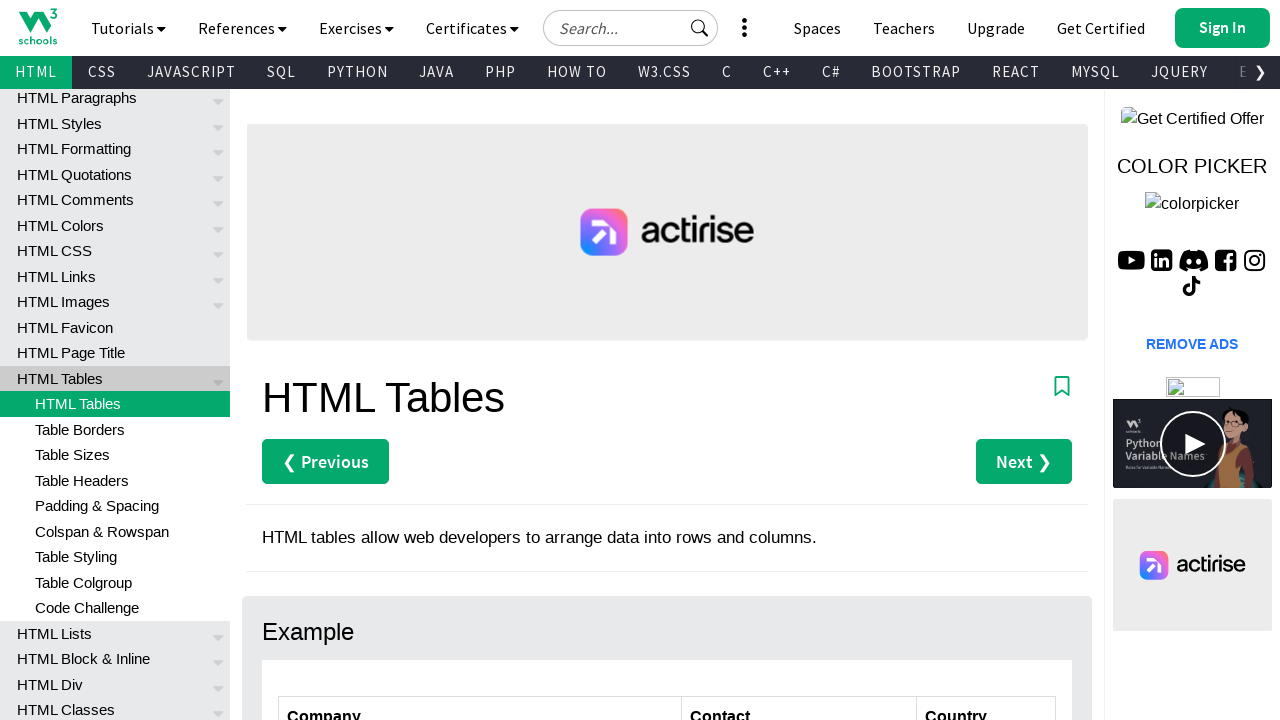

Navigated to W3Schools HTML tables page
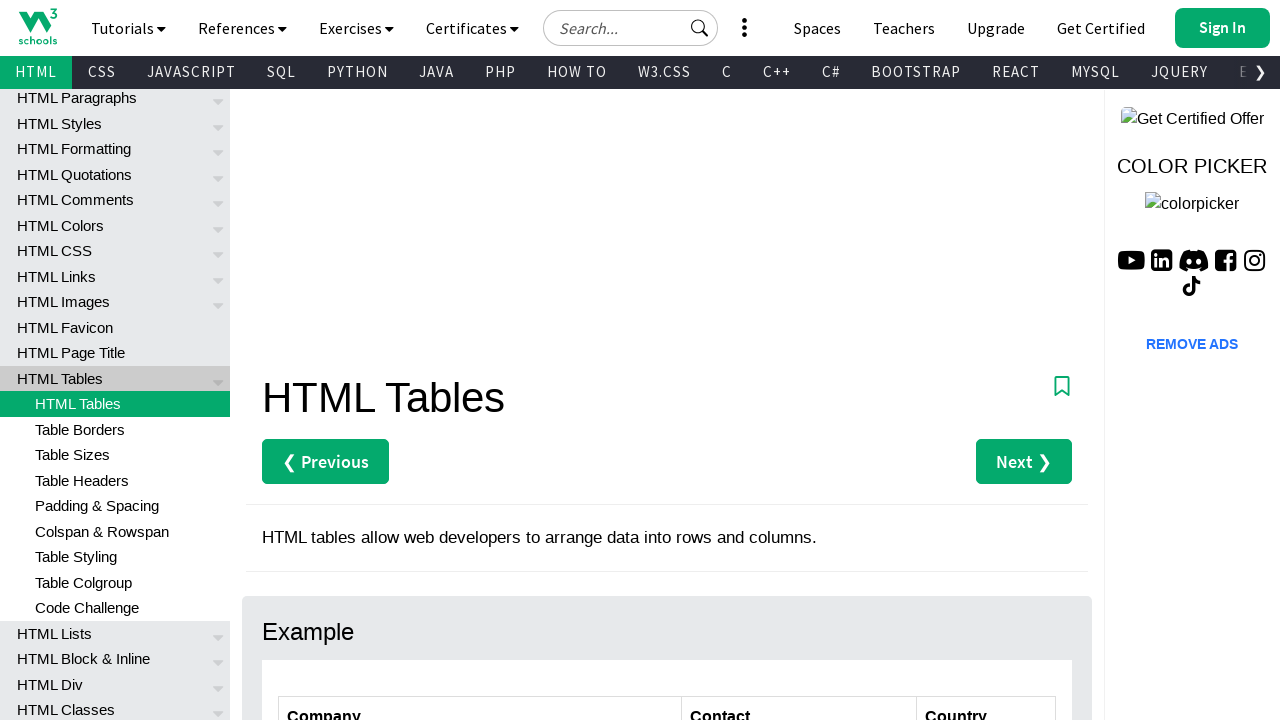

Customers table is present on the page
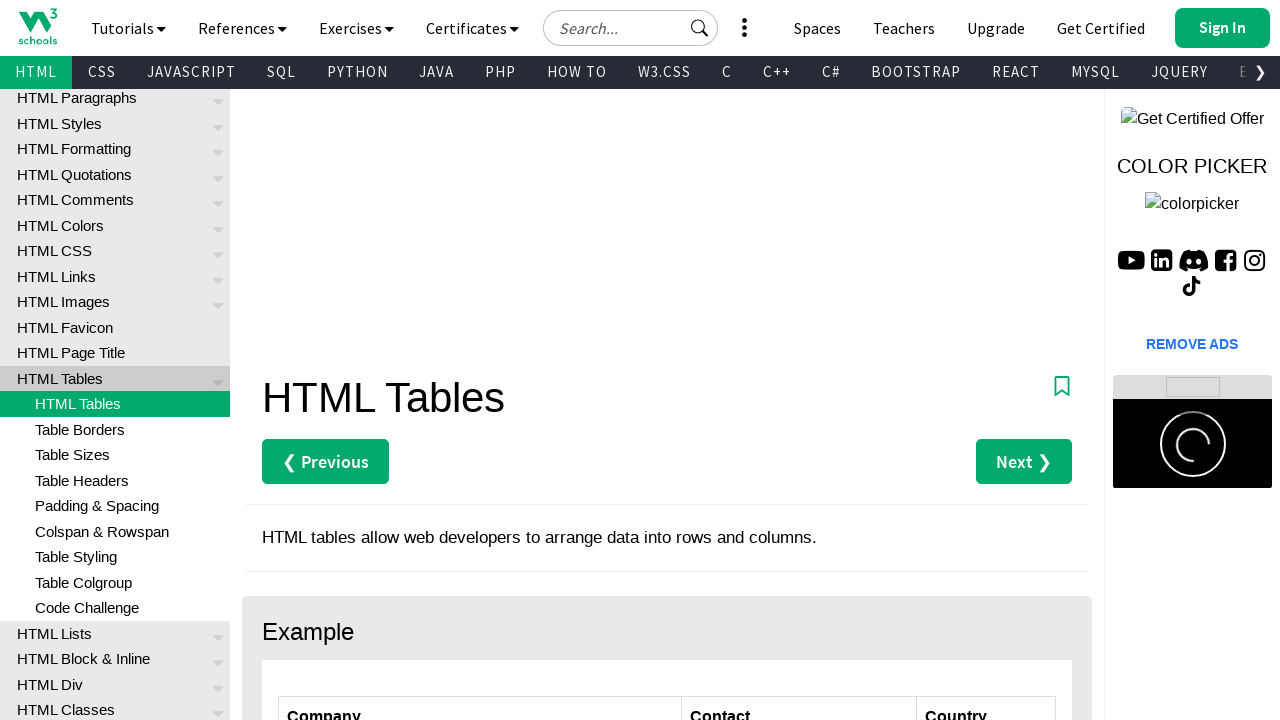

Table rows are present in the customers table
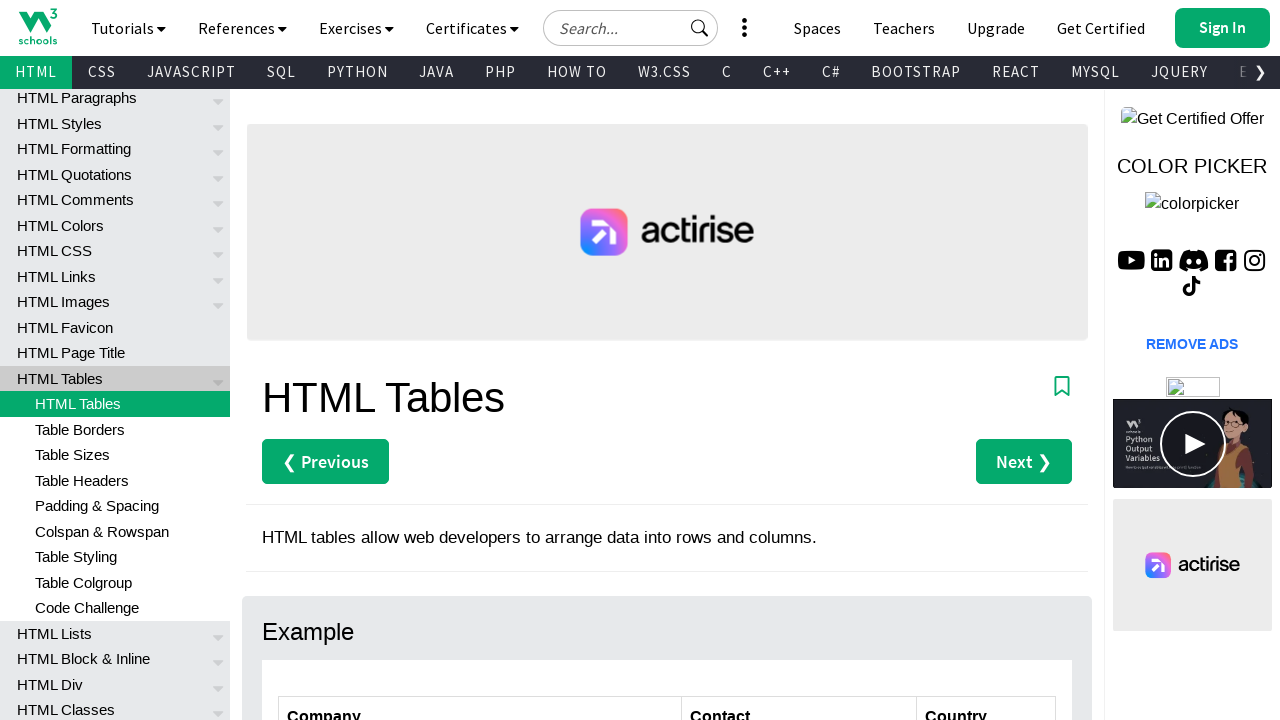

Table data cells are present in the customers table
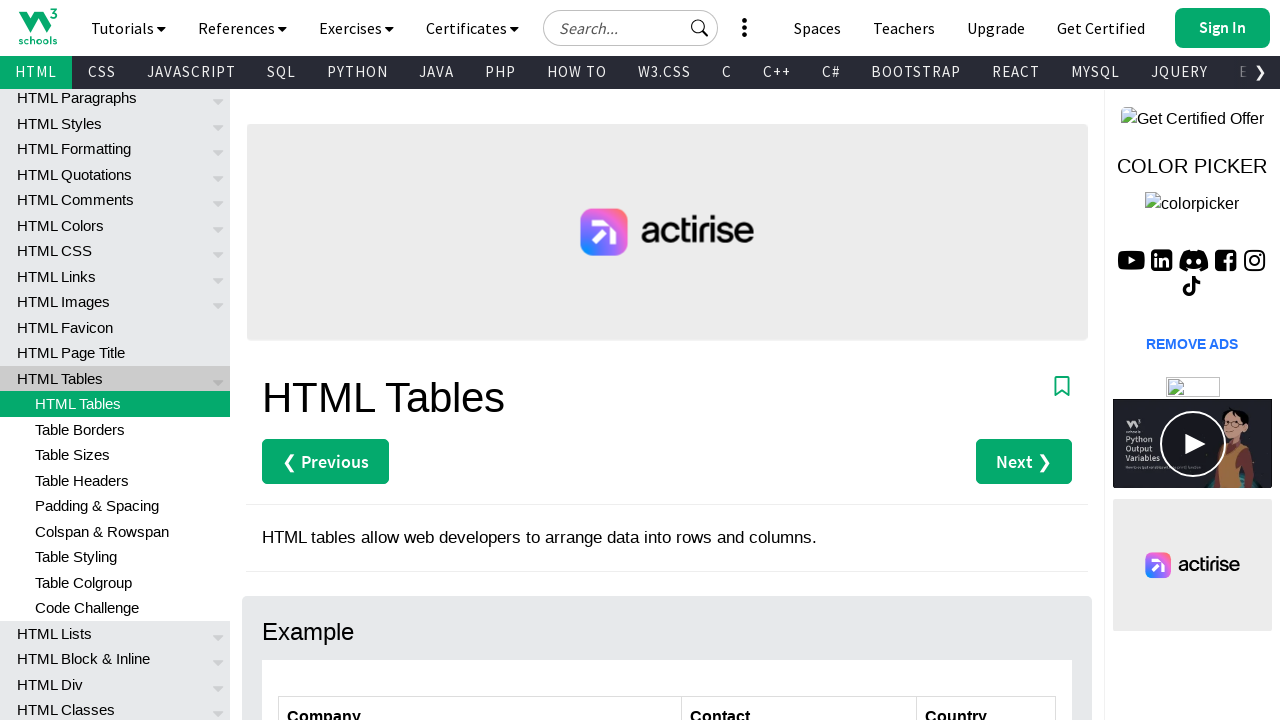

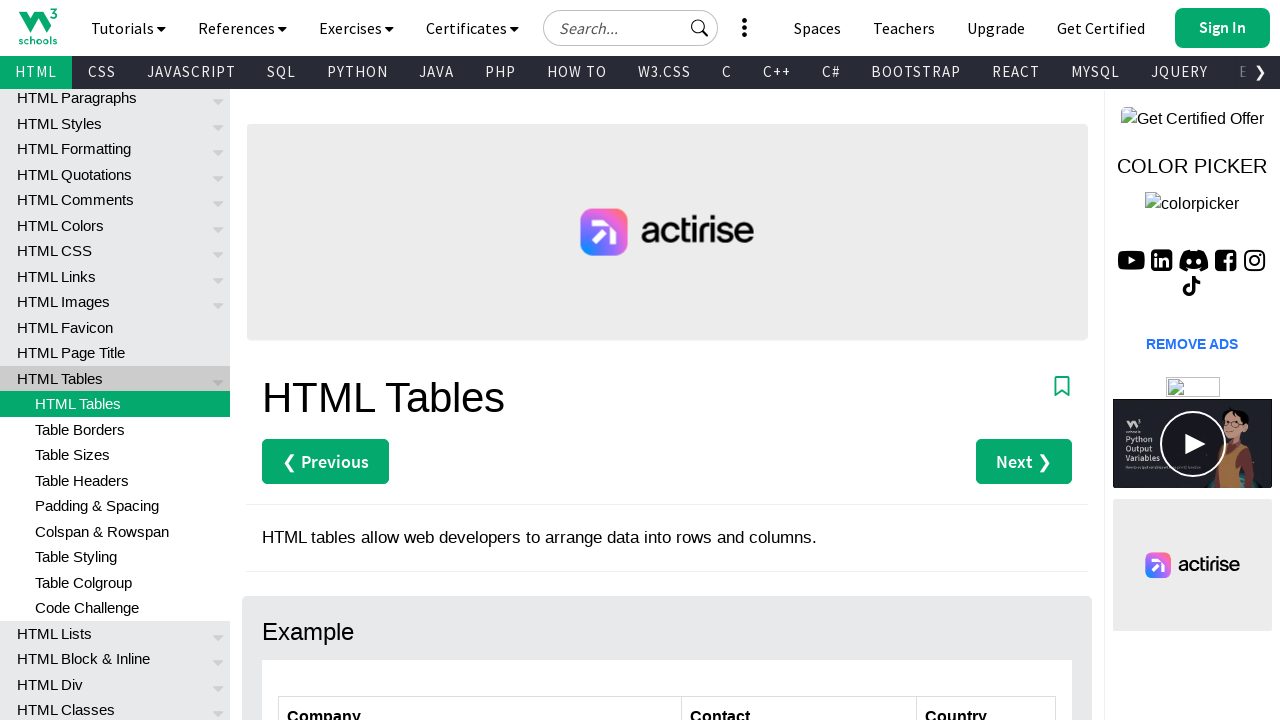